Tests image loading functionality by waiting for a specific image (calendar) to load on the page

Starting URL: https://bonigarcia.dev/selenium-webdriver-java/loading-images.html

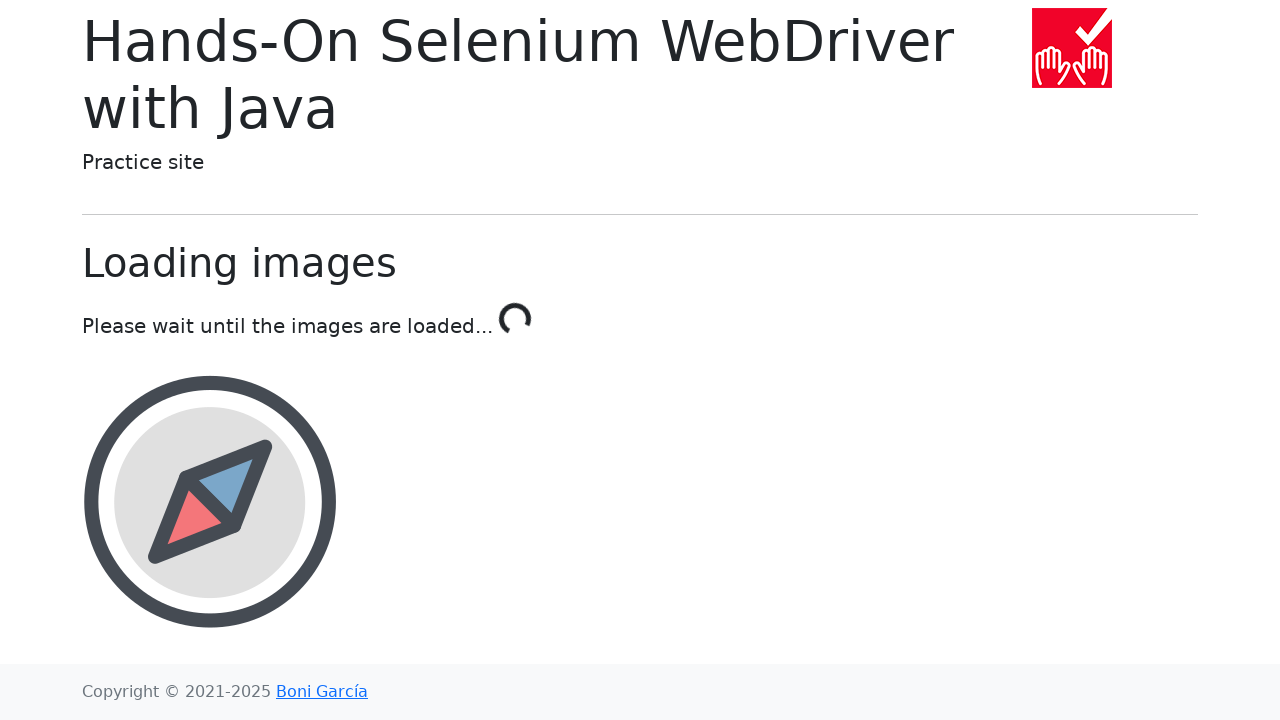

Waited for calendar image to load
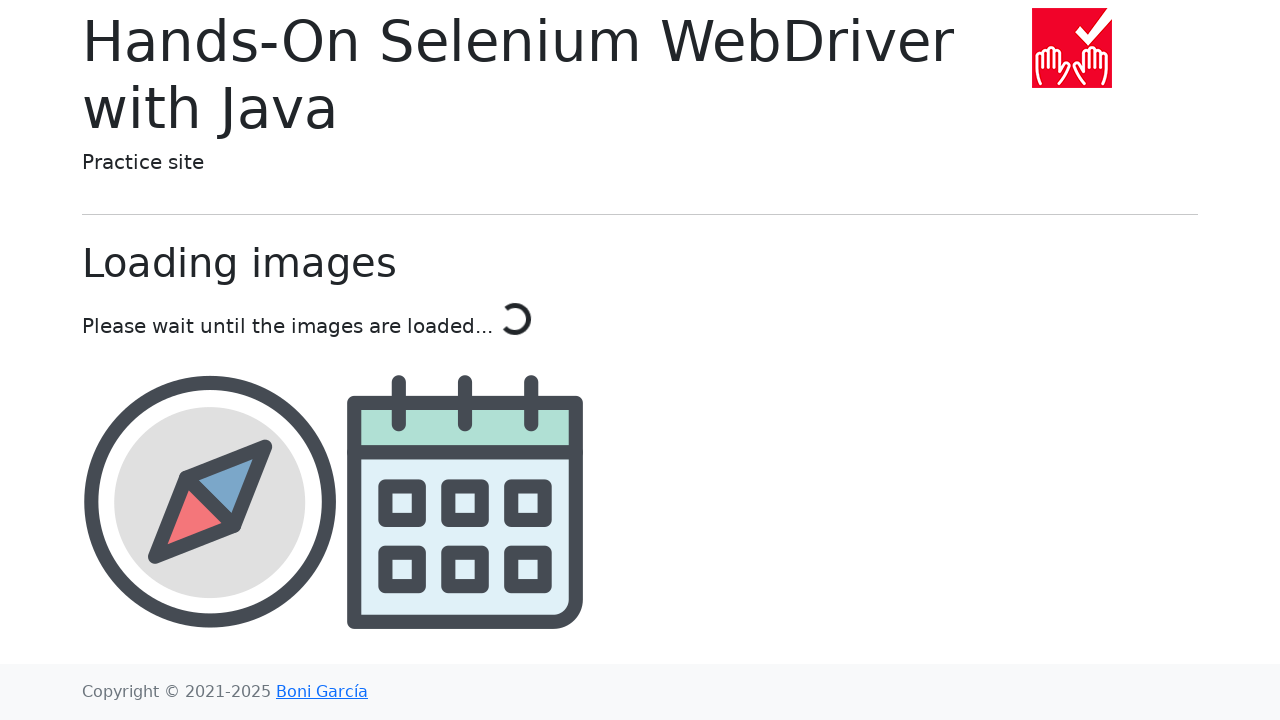

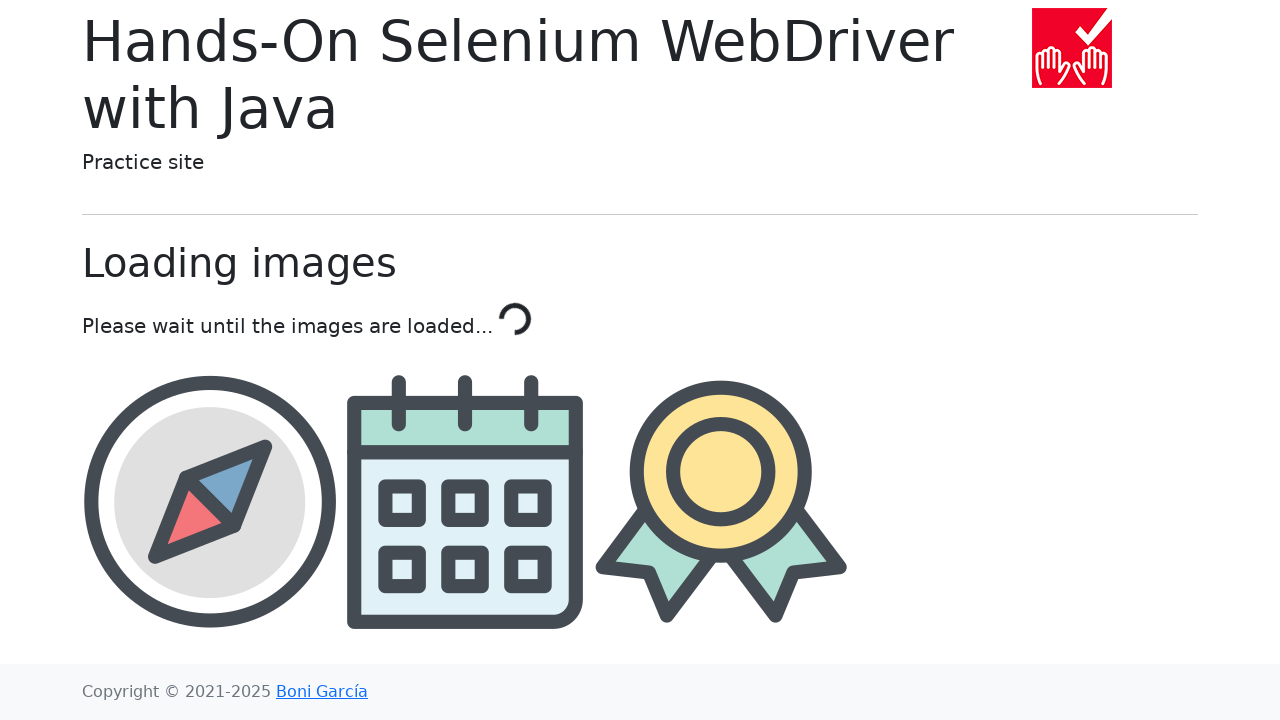